Tests dynamic content loading by clicking a start button and waiting for the finish element to appear with text content

Starting URL: https://the-internet.herokuapp.com/dynamic_loading/1

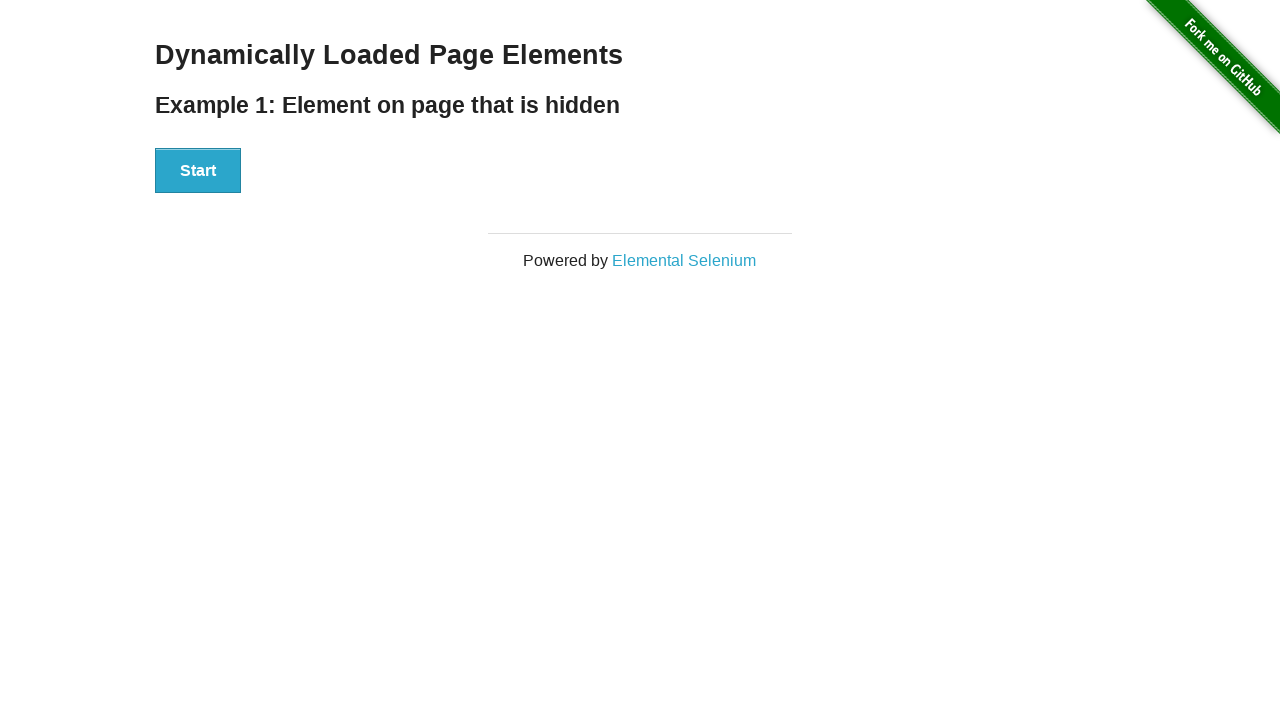

Clicked start button to begin dynamic content loading at (198, 171) on #start button
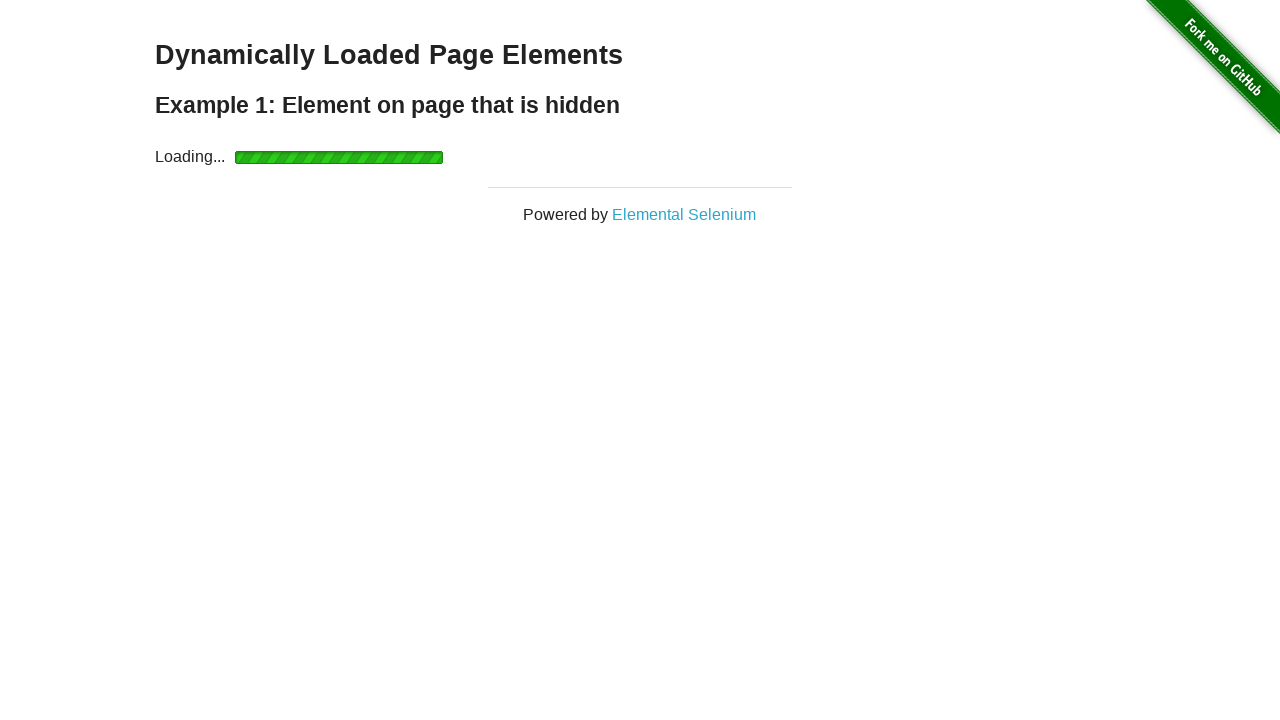

Waited for finish element to appear and become visible
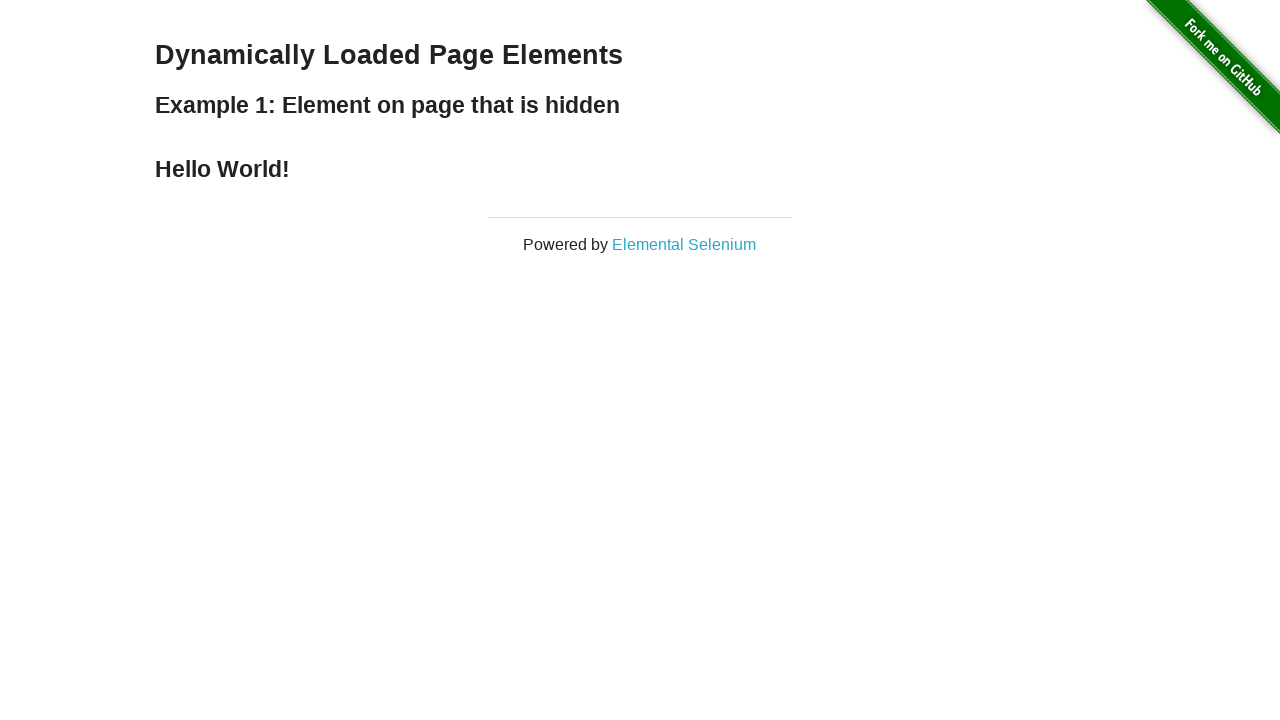

Retrieved text content from finish element
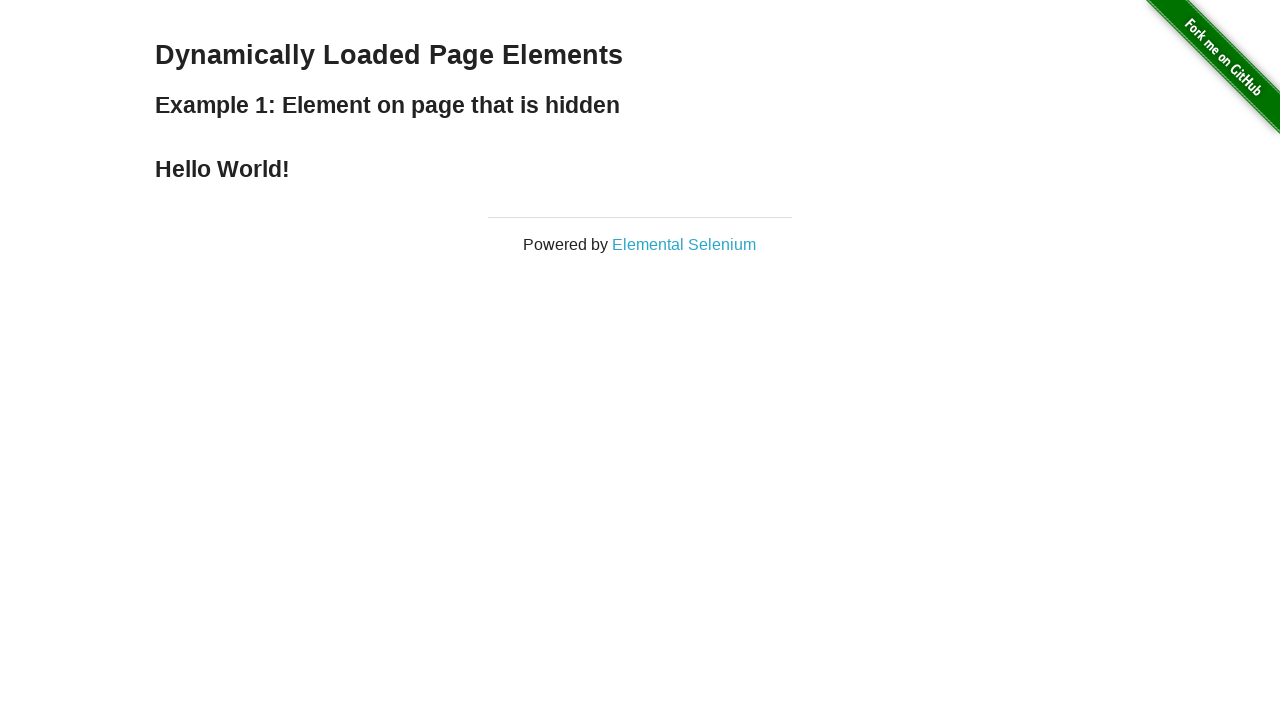

Printed finish text to console
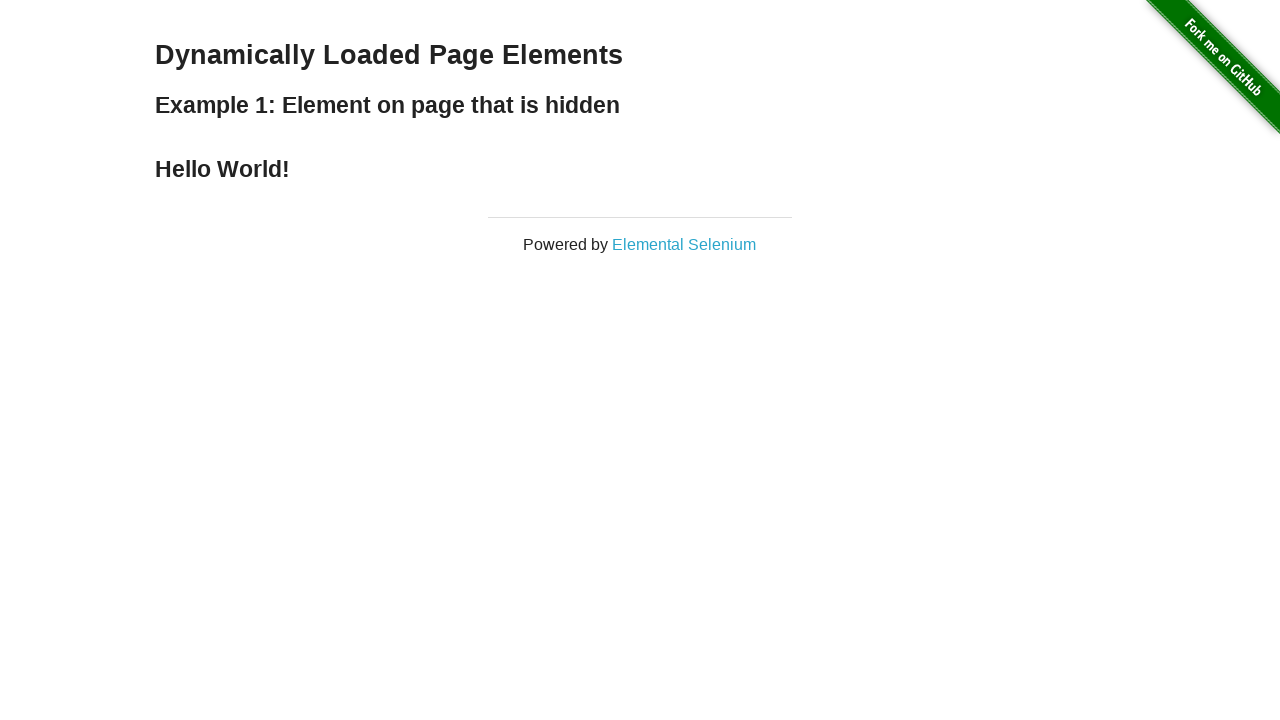

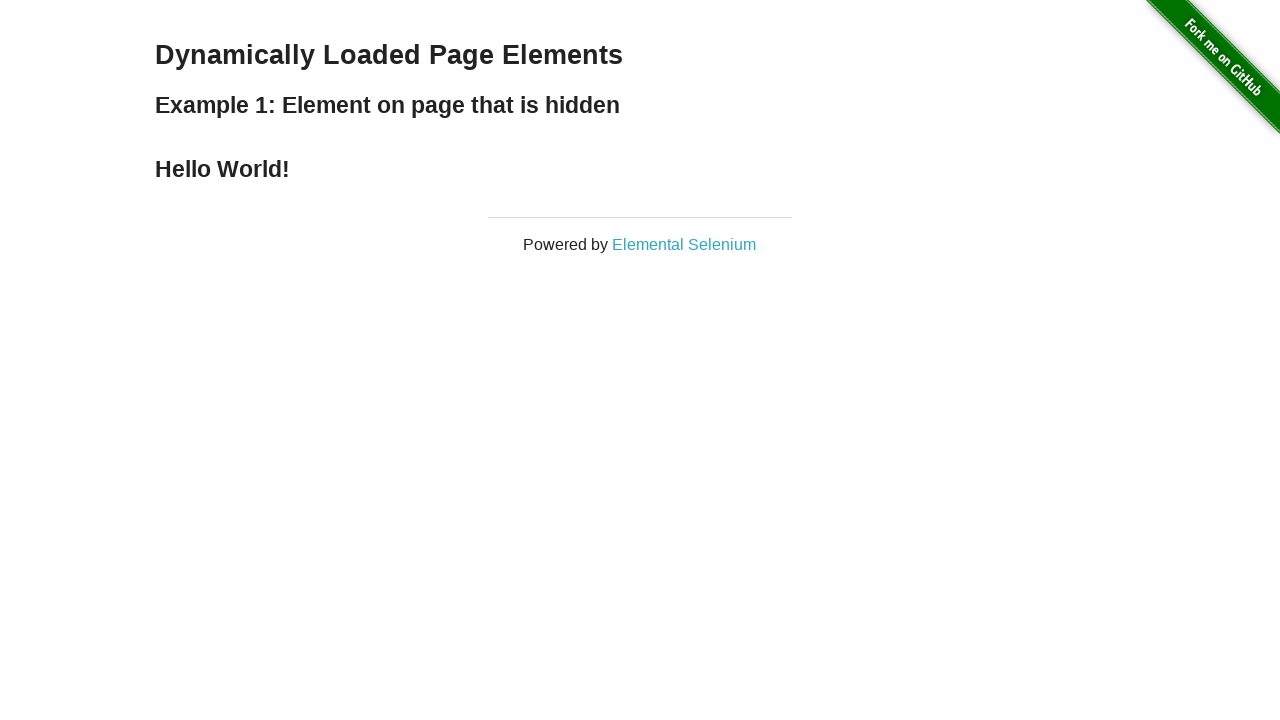